Tests drag and drop functionality on jQuery UI demo page by dragging an element from one position to another

Starting URL: https://jqueryui.com/droppable/

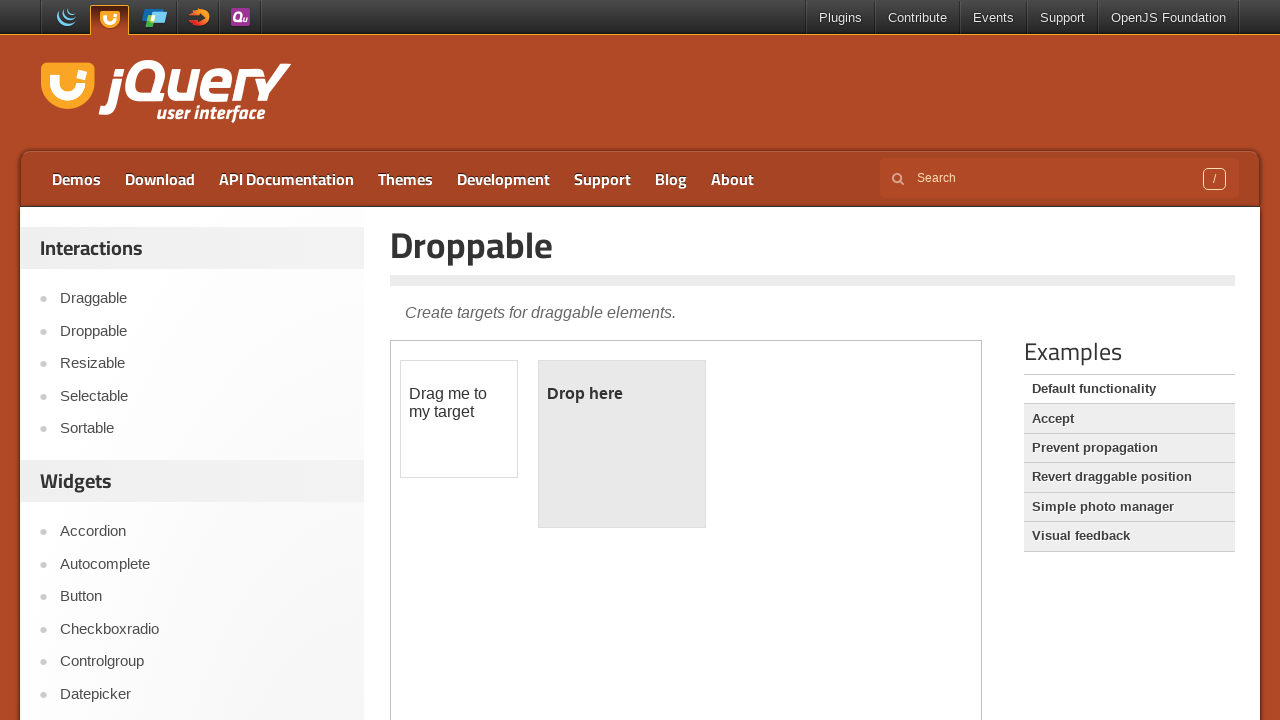

Navigated to jQuery UI droppable demo page
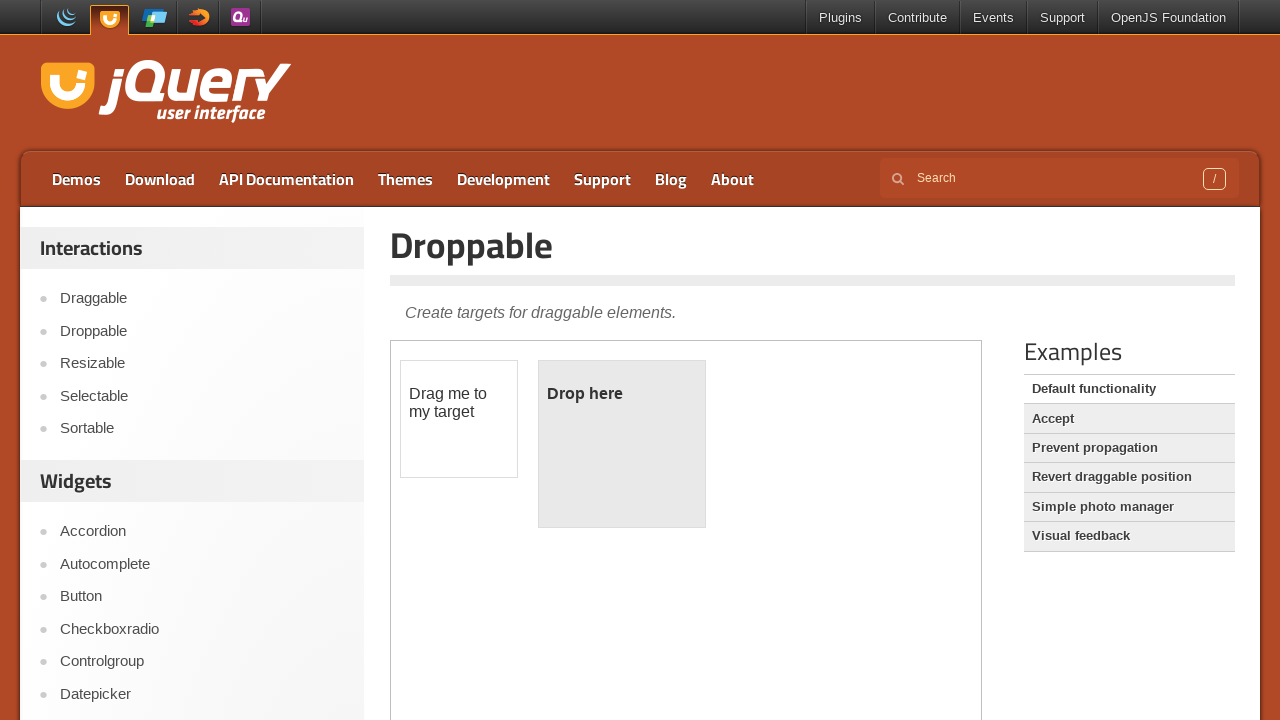

Located iframe containing drag and drop demo
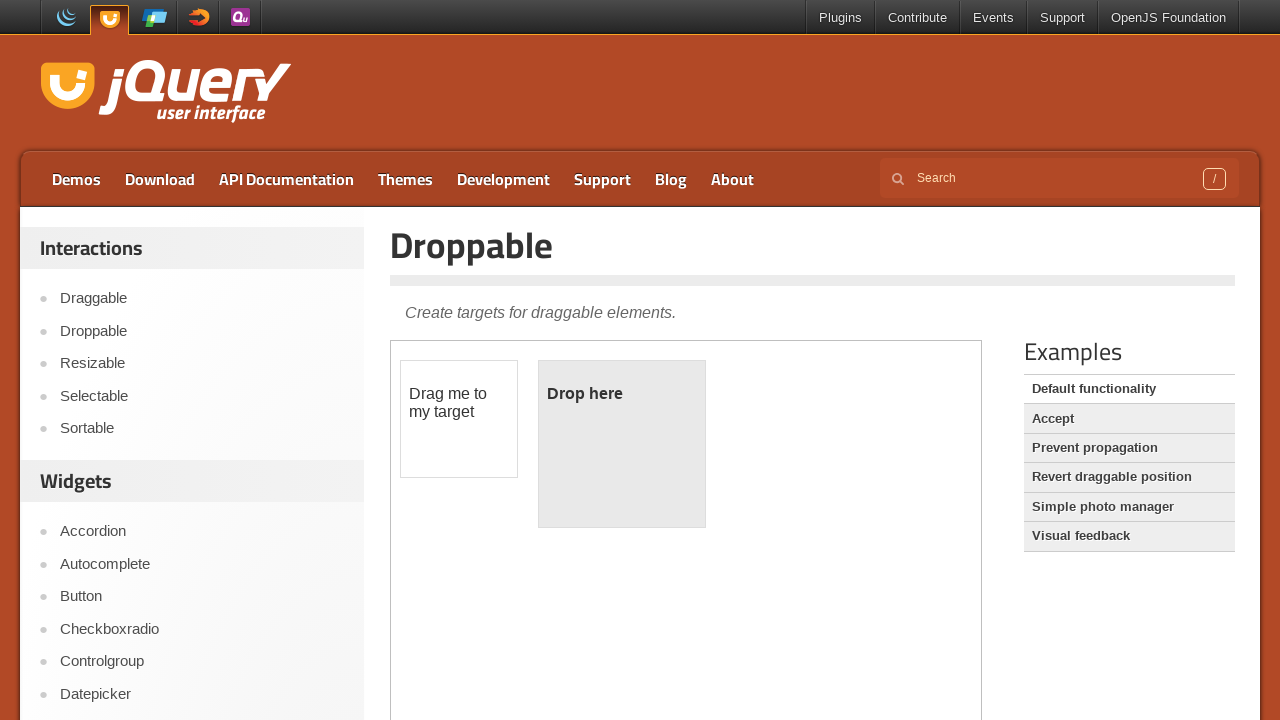

Located draggable element
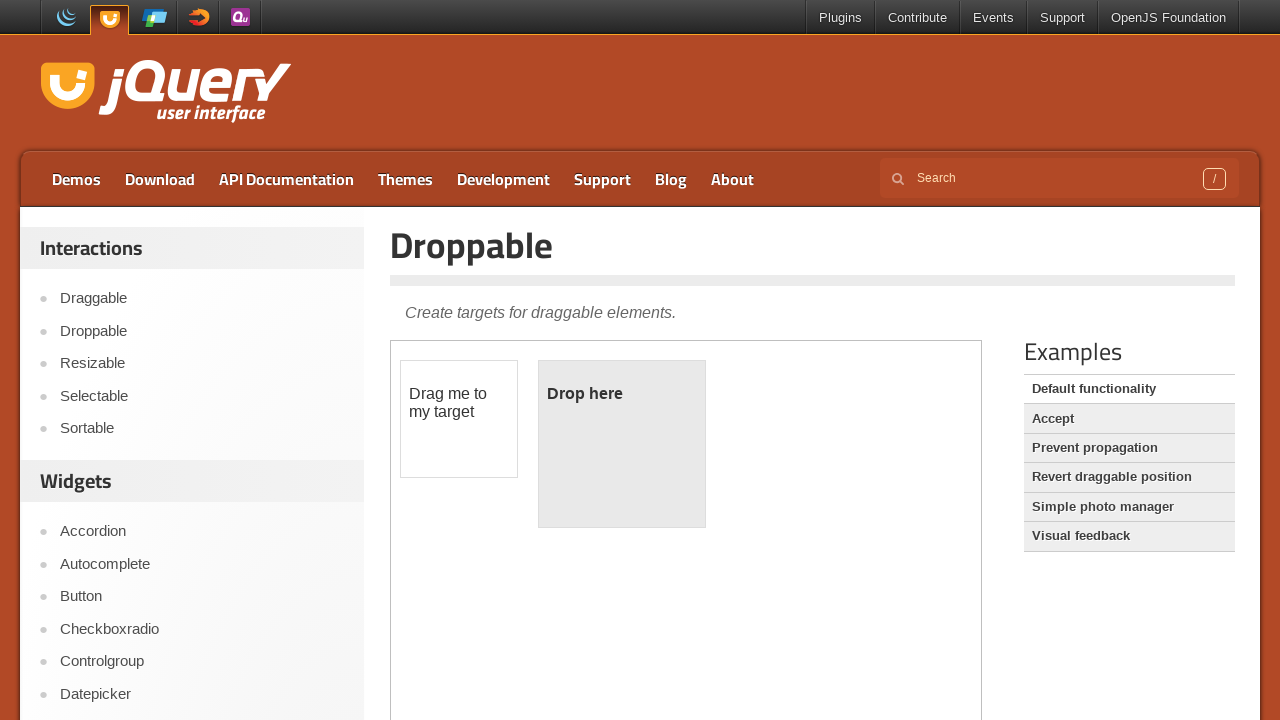

Located droppable element
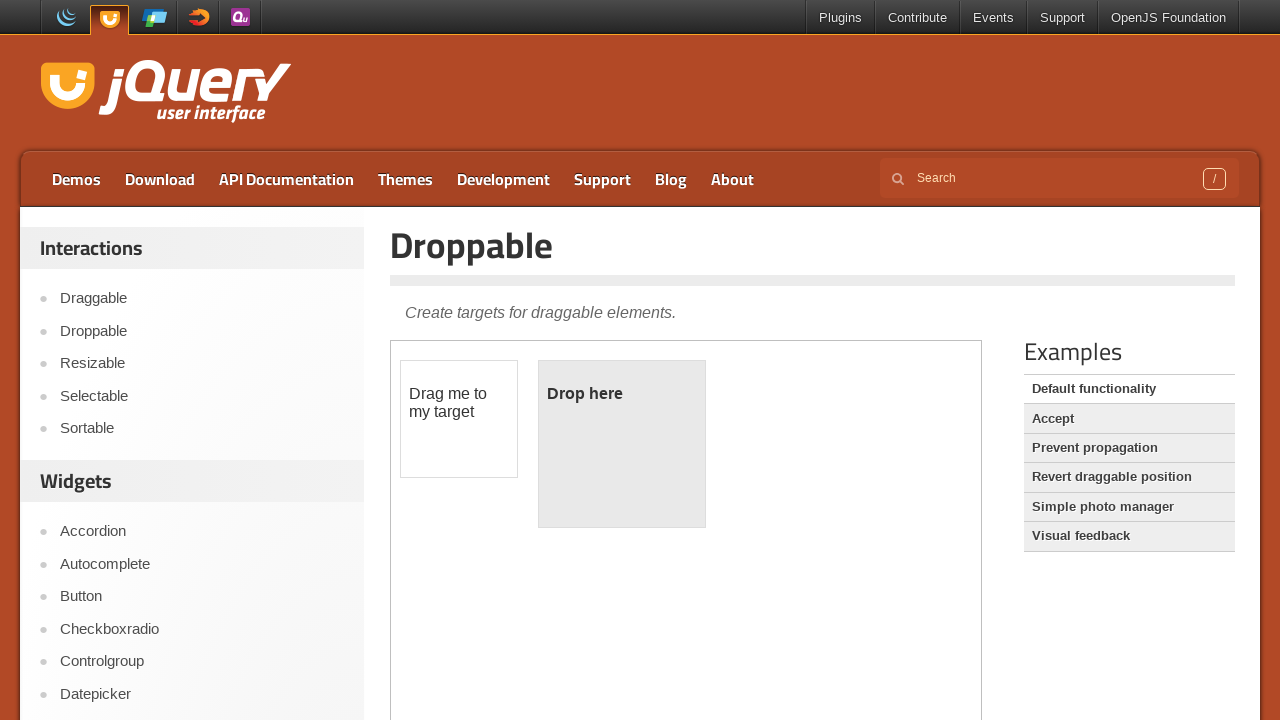

Dragged element from draggable to droppable zone at (622, 444)
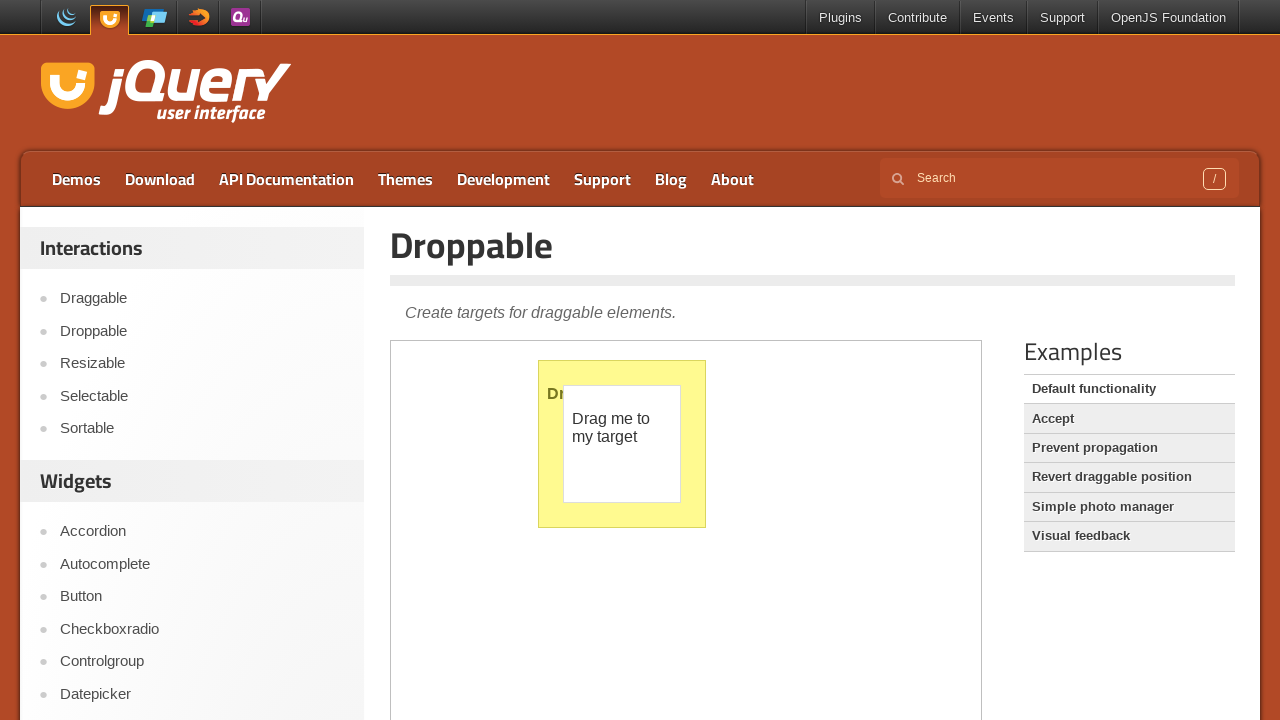

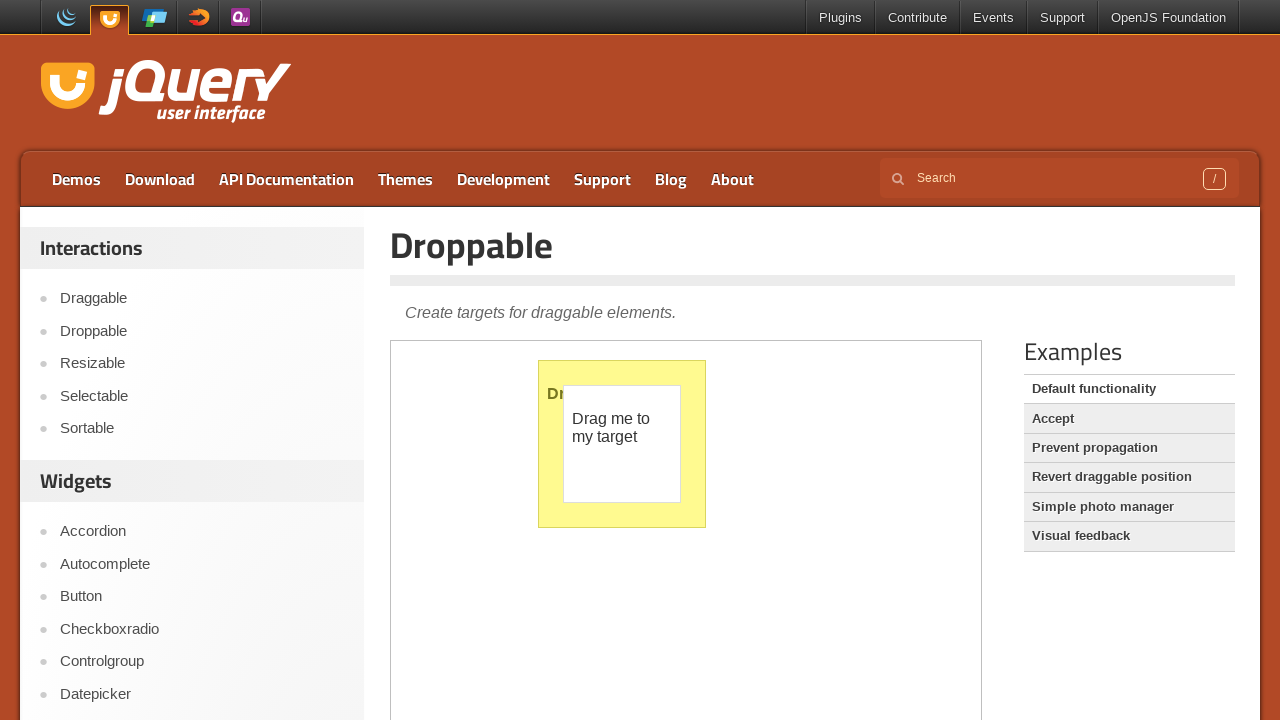